Navigates to the Jupiter Toys shop page, clicks the buy button for the first product (teddy bear), then navigates to the cart to verify the item was added.

Starting URL: https://jupiter.cloud.planittesting.com/#/shop

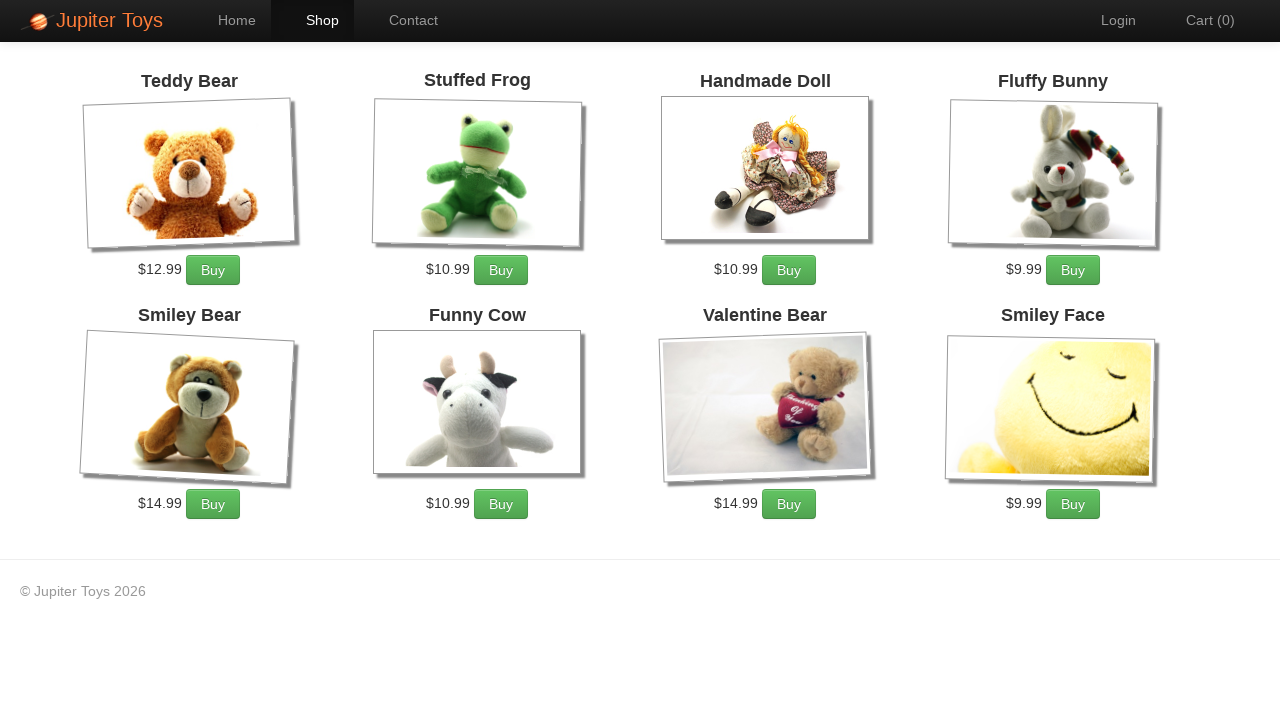

Clicked buy button for first product (Teddy Bear) at (213, 270) on li#product-1 a
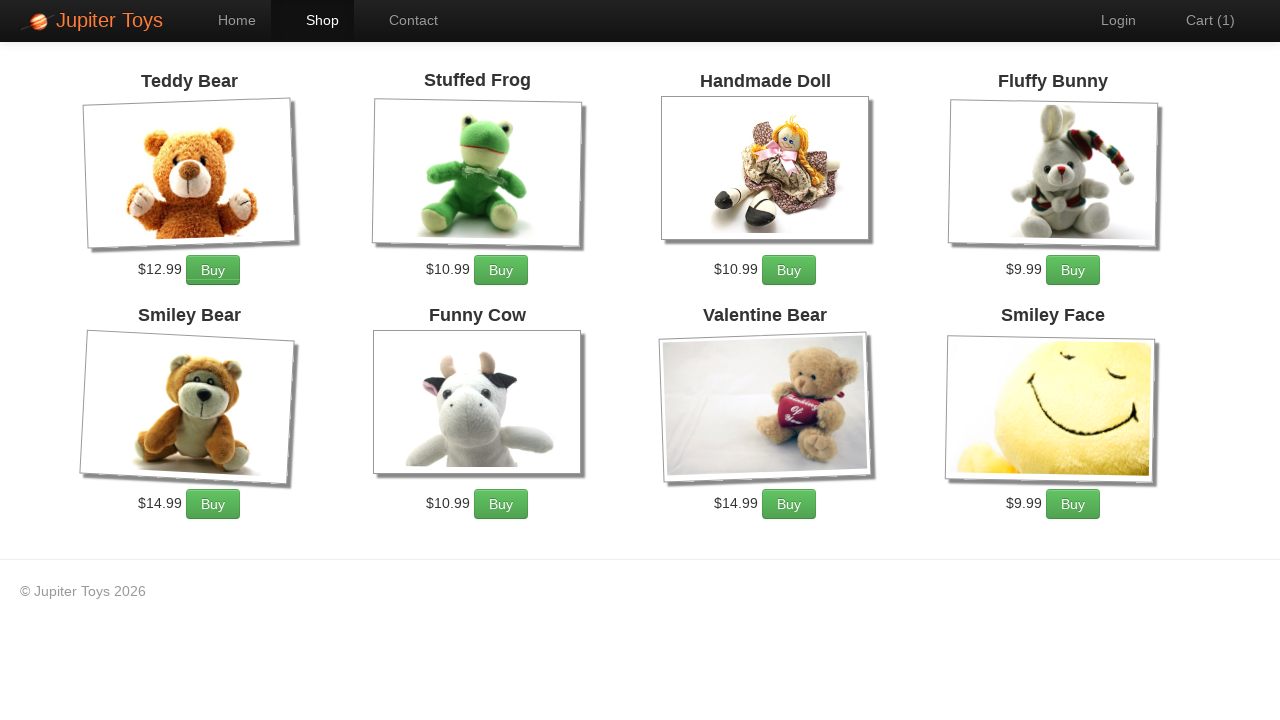

Clicked cart link to navigate to cart page at (1200, 20) on a[href='#/cart']
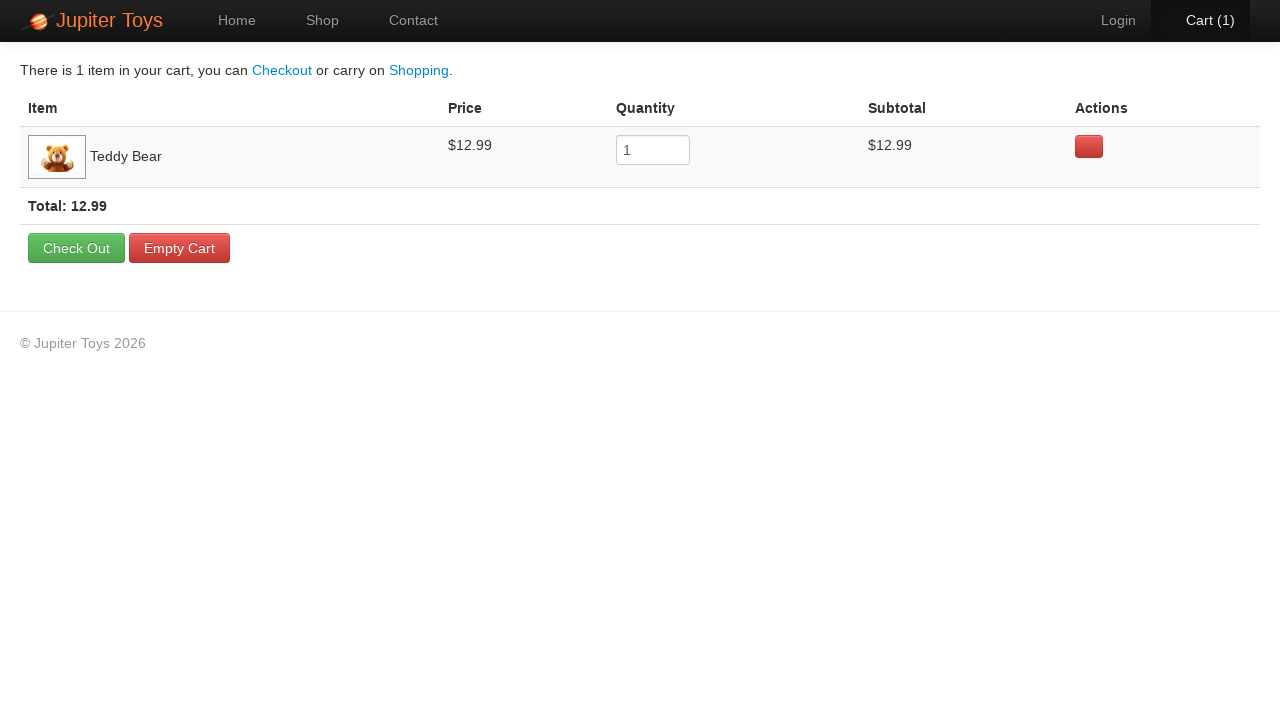

Verified Teddy Bear item is displayed in cart
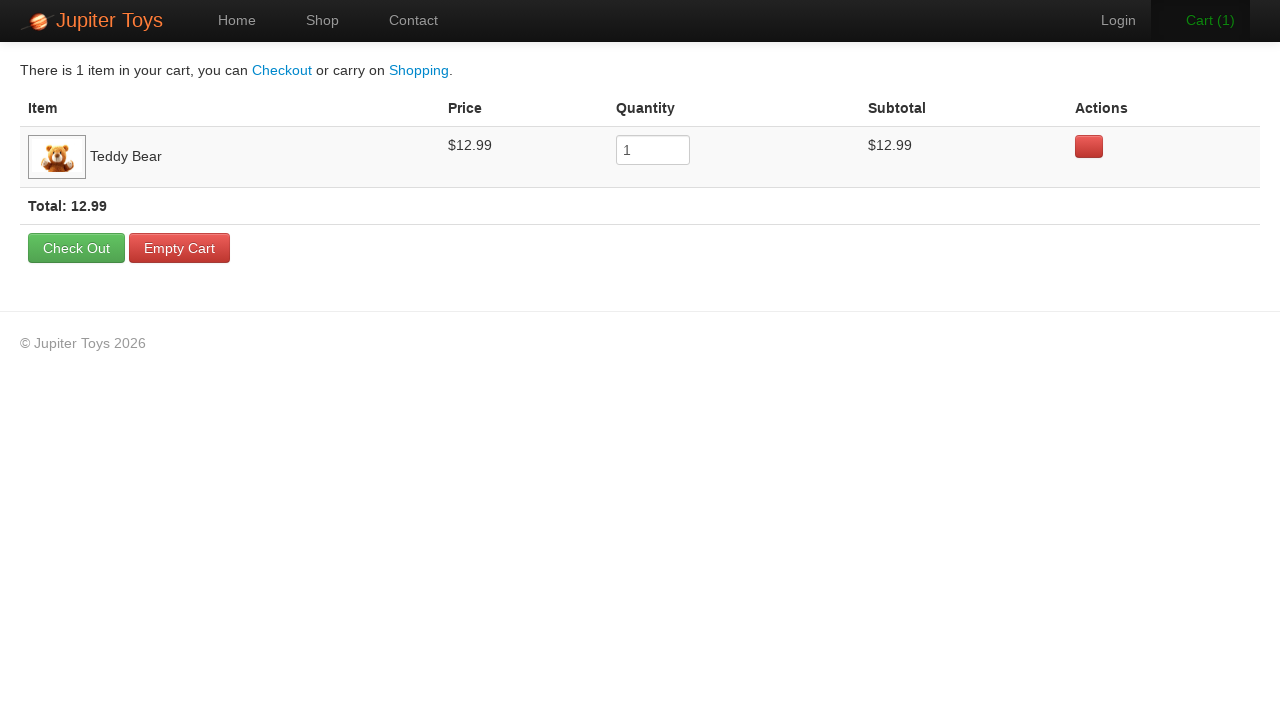

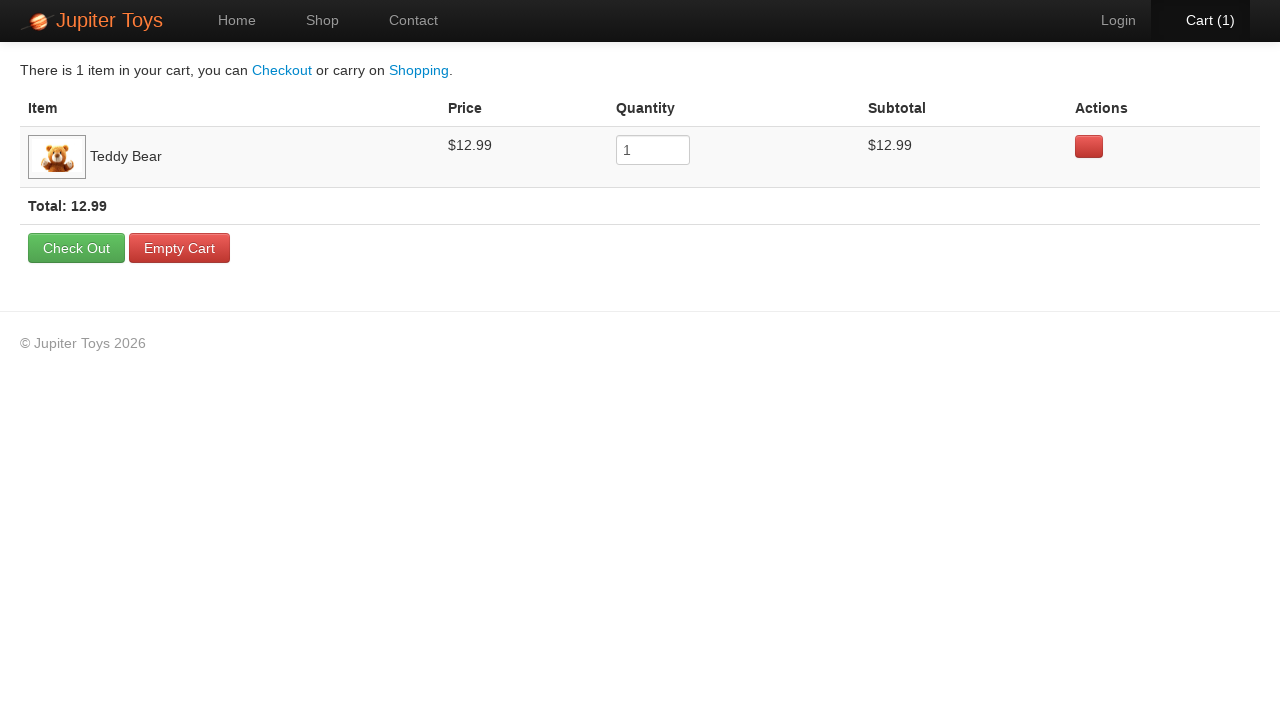